Tests SpiceJet flight booking flow by selecting departure and destination cities (Bangalore to Hyderabad), choosing a travel date, adding passengers, selecting student fare option, and initiating flight search.

Starting URL: https://www.spicejet.com/

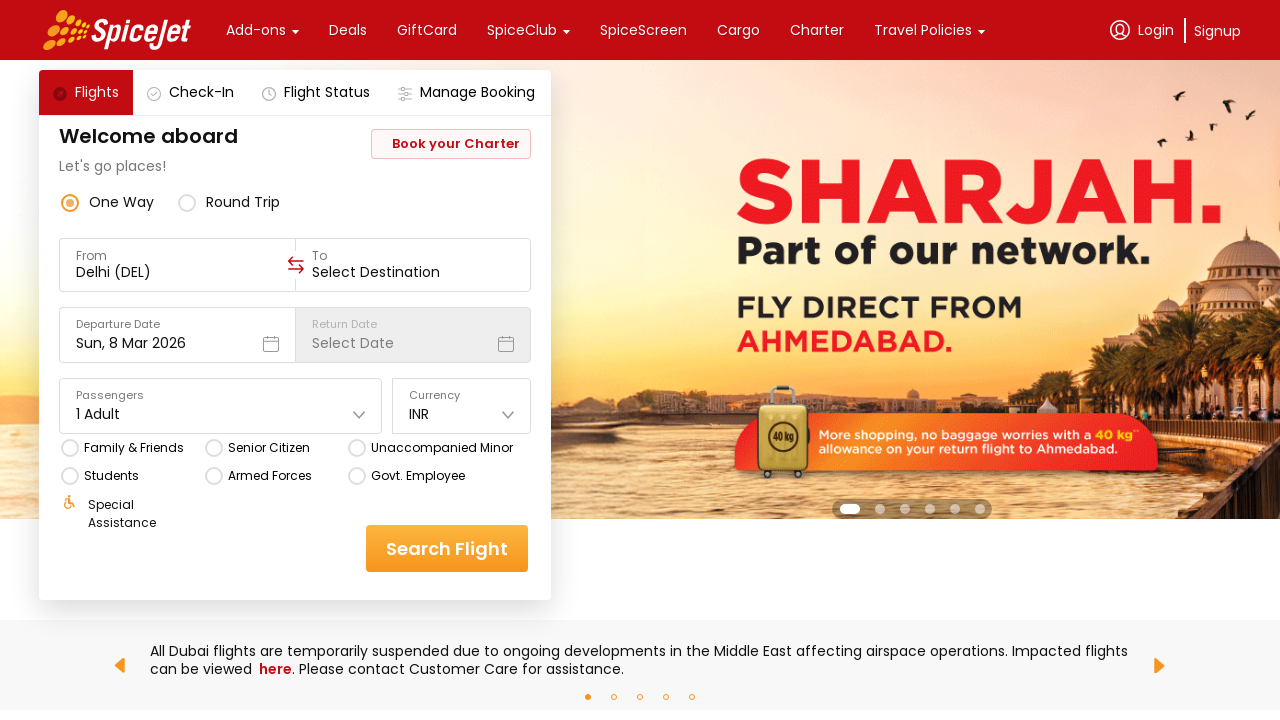

Clicked 'From' field to open city selector at (178, 256) on xpath=//div[text()='From']
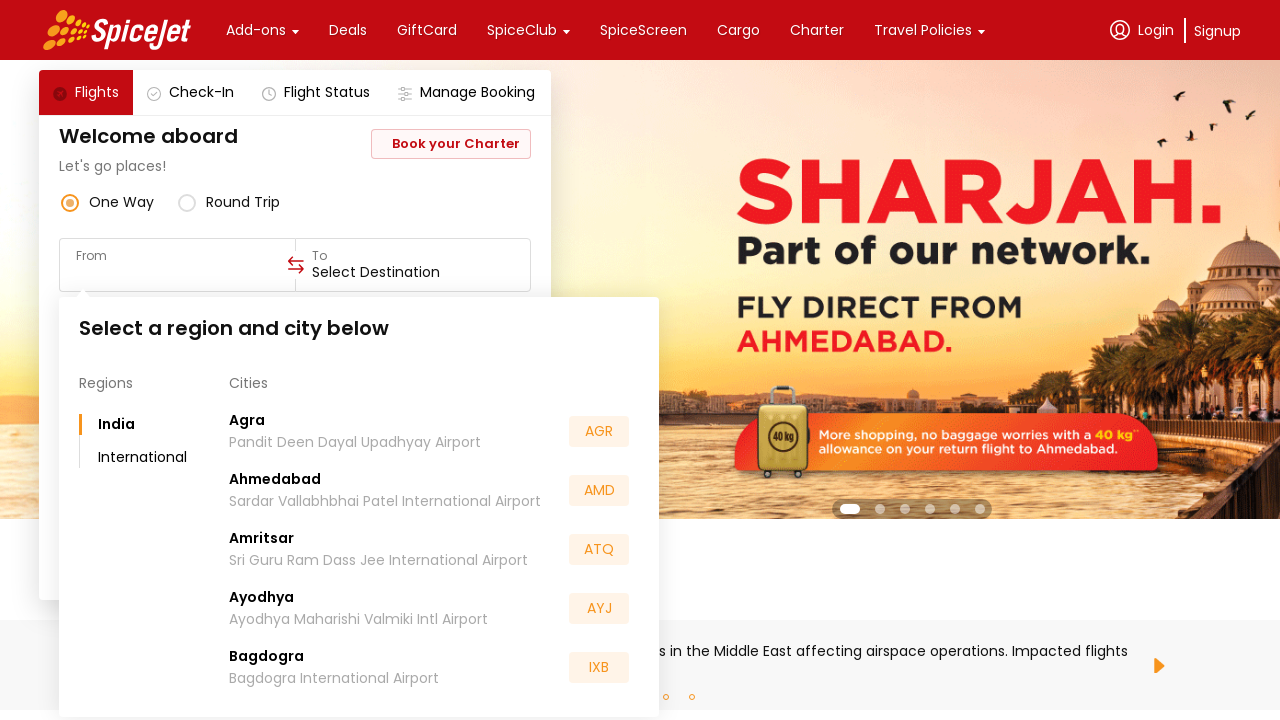

Waited for city selector to load
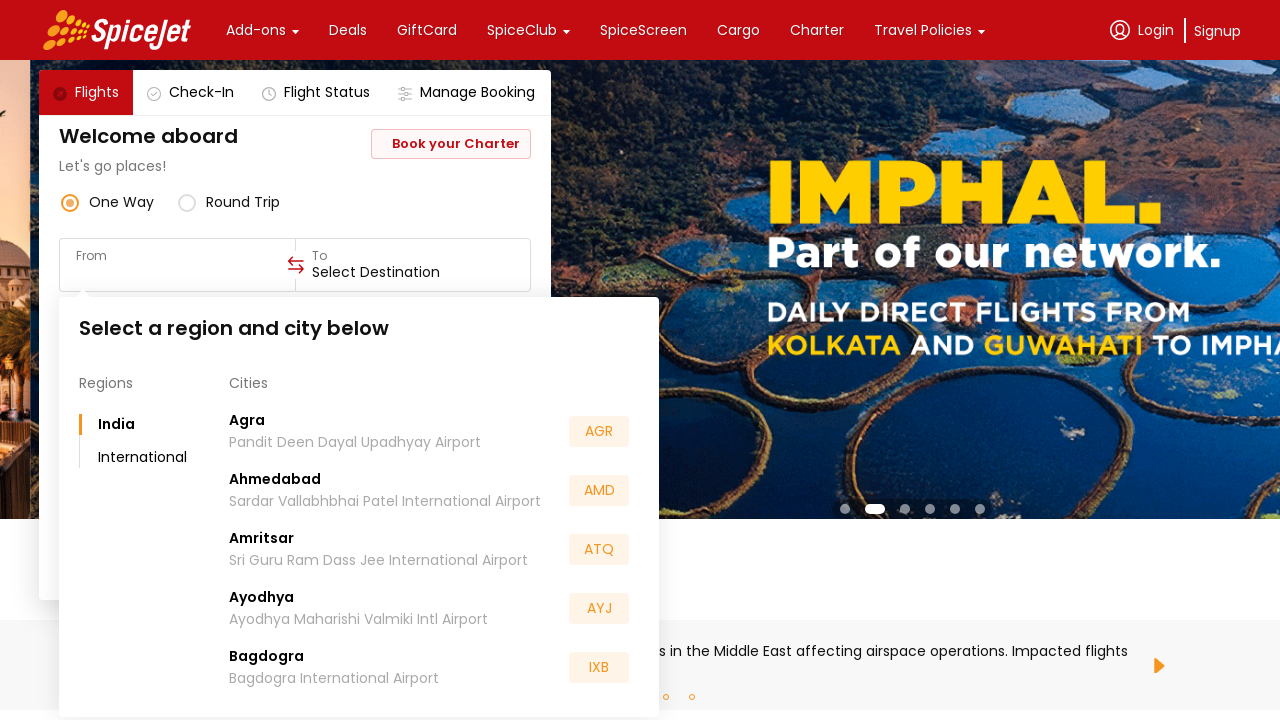

Selected Bangalore (BLR) as departure city at (599, 552) on xpath=//div[text()='BLR']
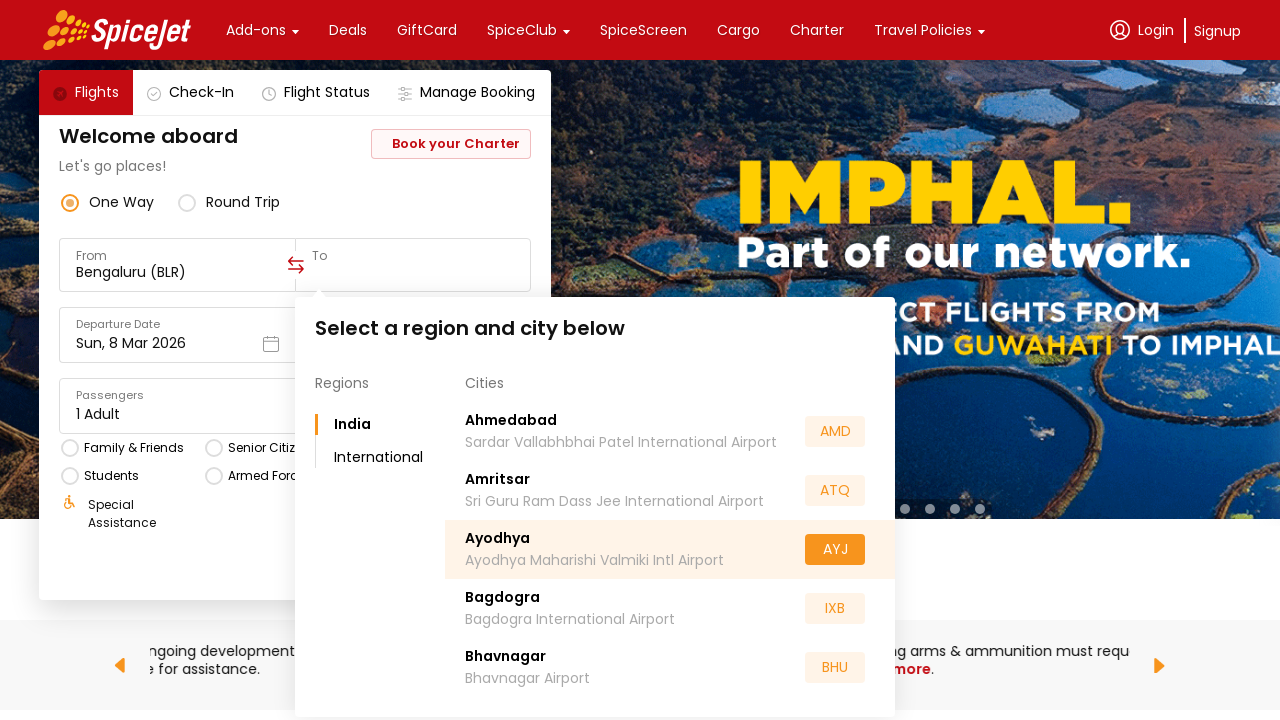

Waited for departure city selection to complete
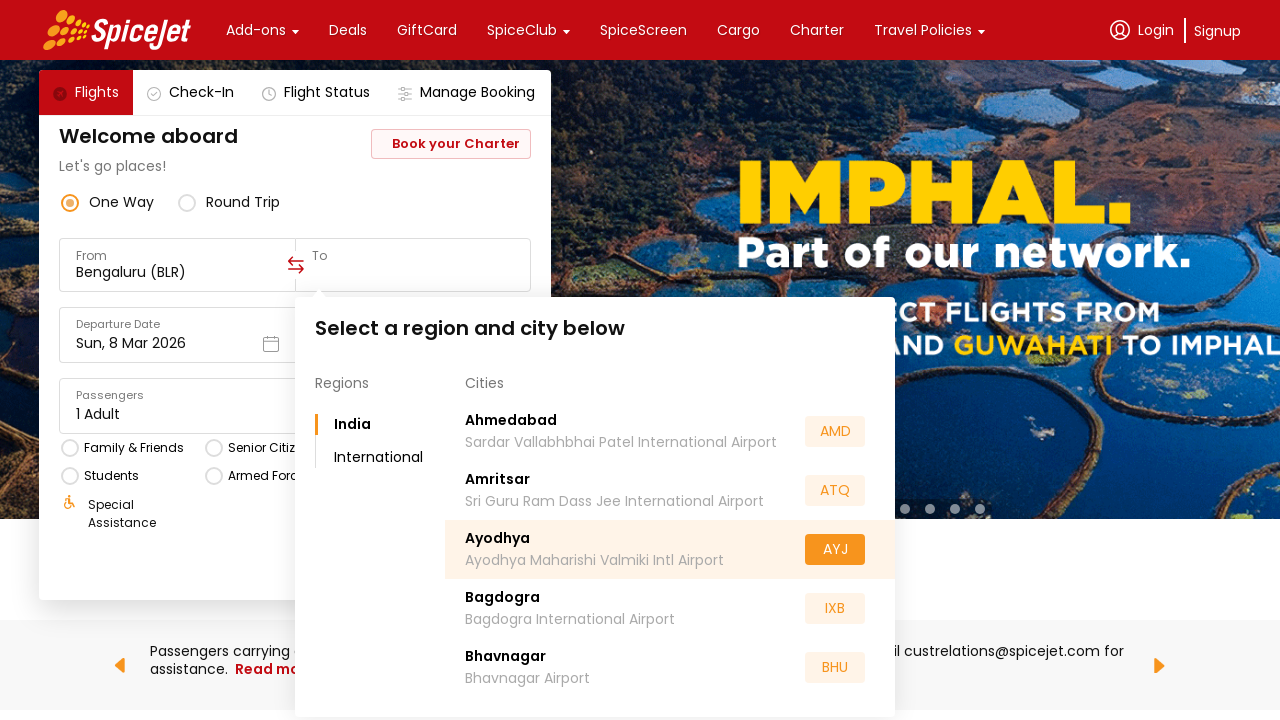

Selected Hyderabad (HYD) as destination city at (835, 552) on (//div[text()='HYD'])
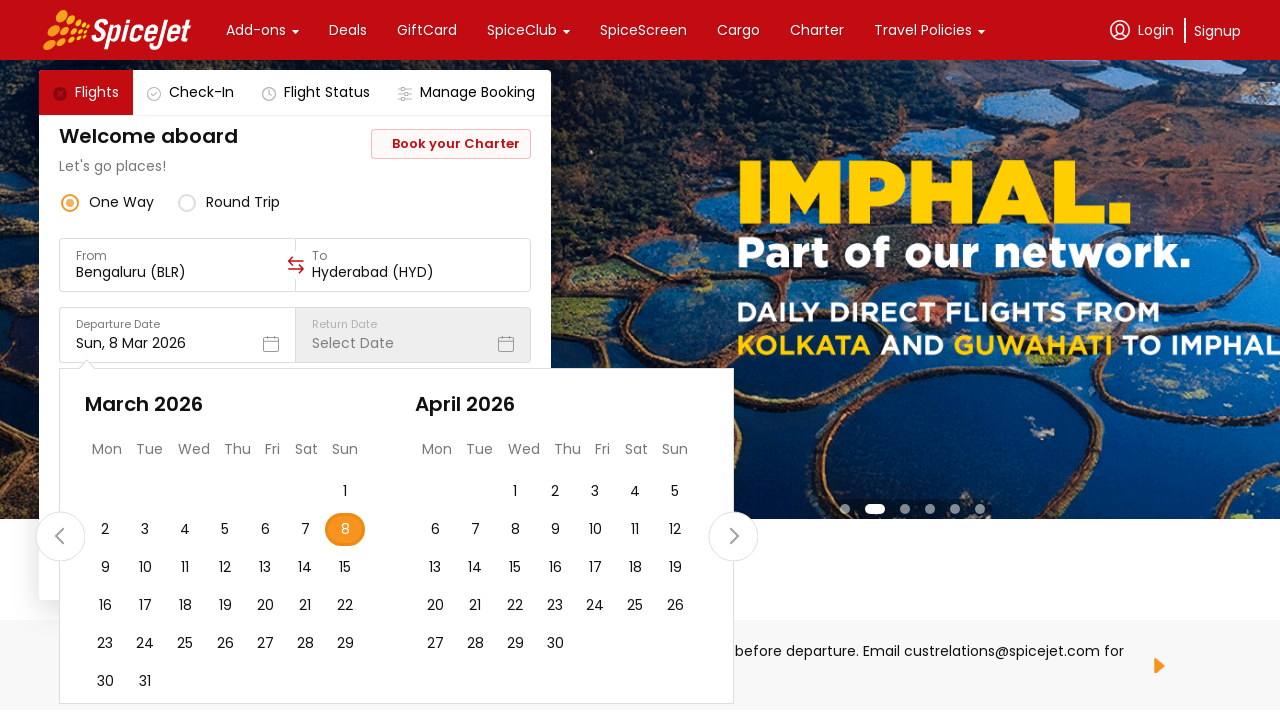

Waited for destination city selection to complete
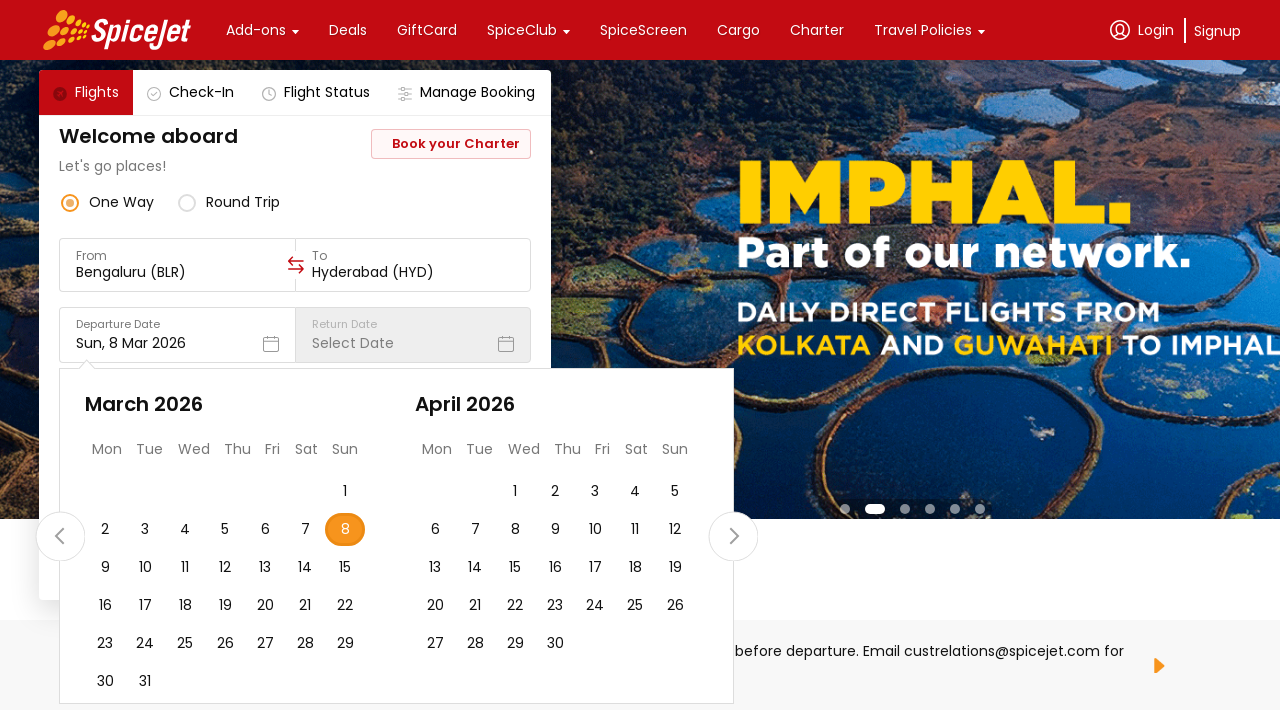

Selected travel date (day 4 on calendar) at (185, 530) on xpath=//div[@data-testid='undefined-calendar-day-4']
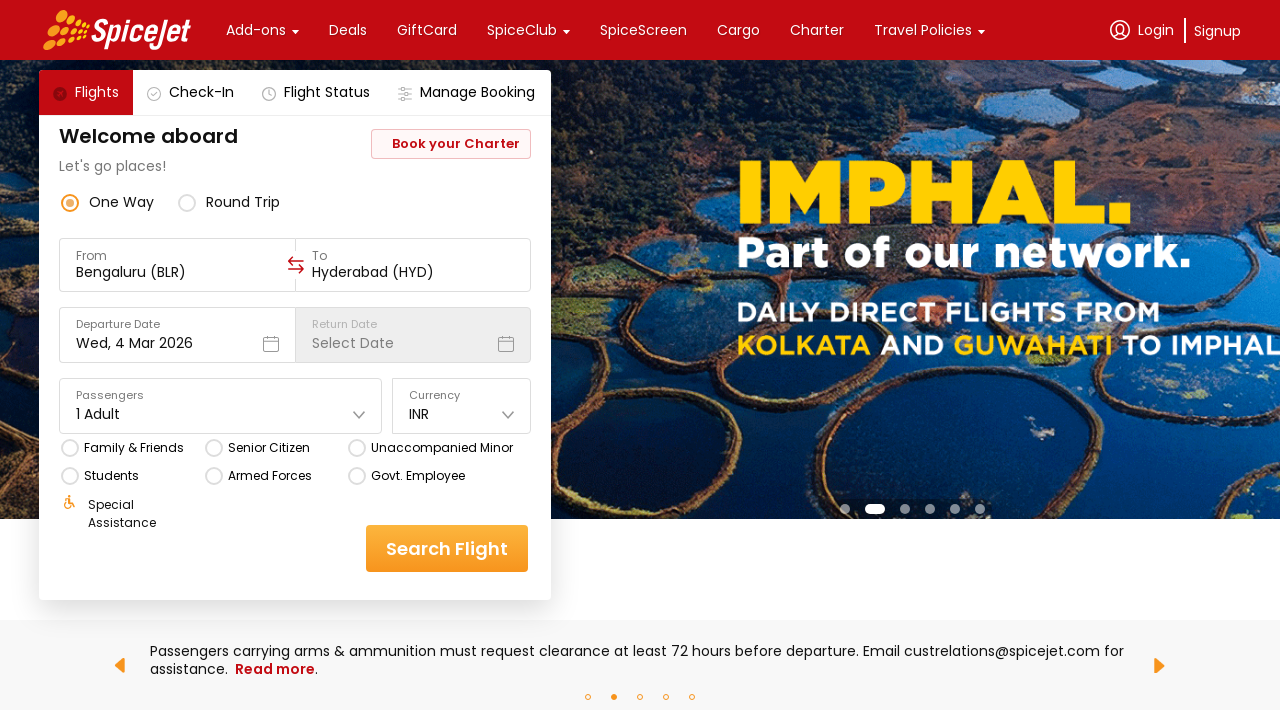

Waited for date selection to complete
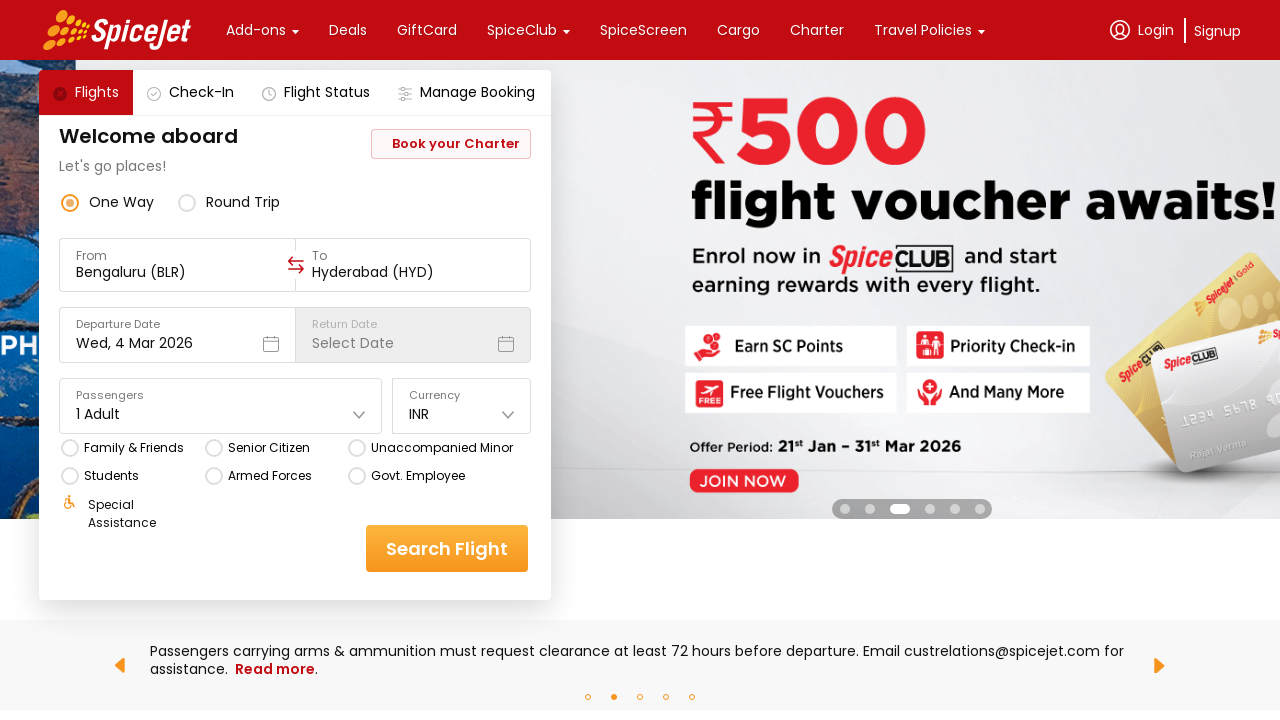

Clicked on Passengers section at (221, 396) on xpath=//div[text()='Passengers']
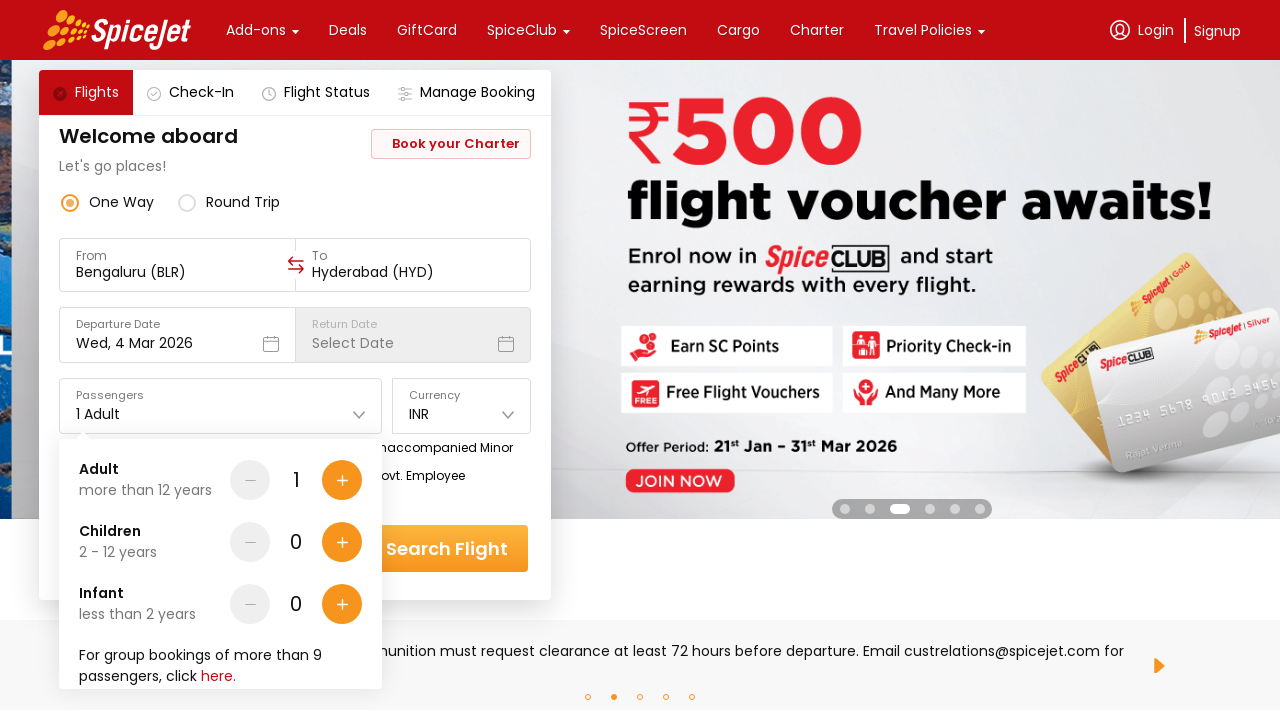

Waited for Passengers section to load
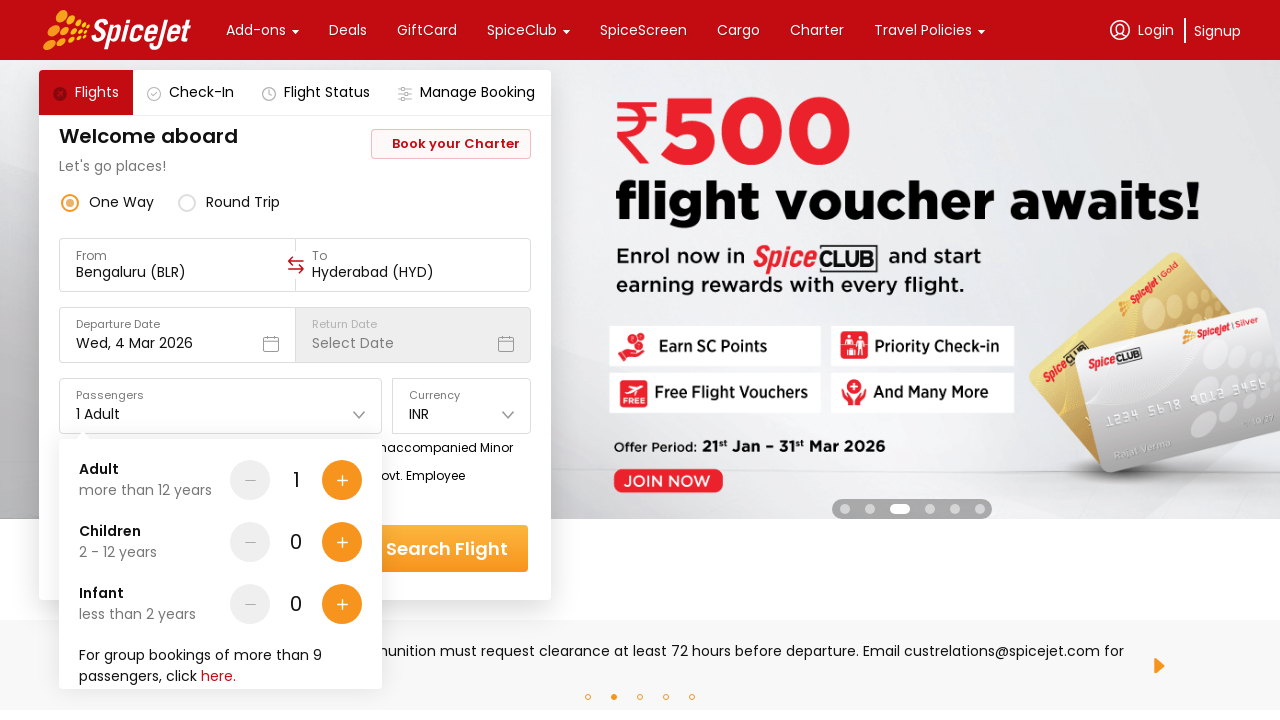

Added adult passenger 1 at (342, 480) on xpath=//div[@data-testid='Adult-testID-plus-one-cta']
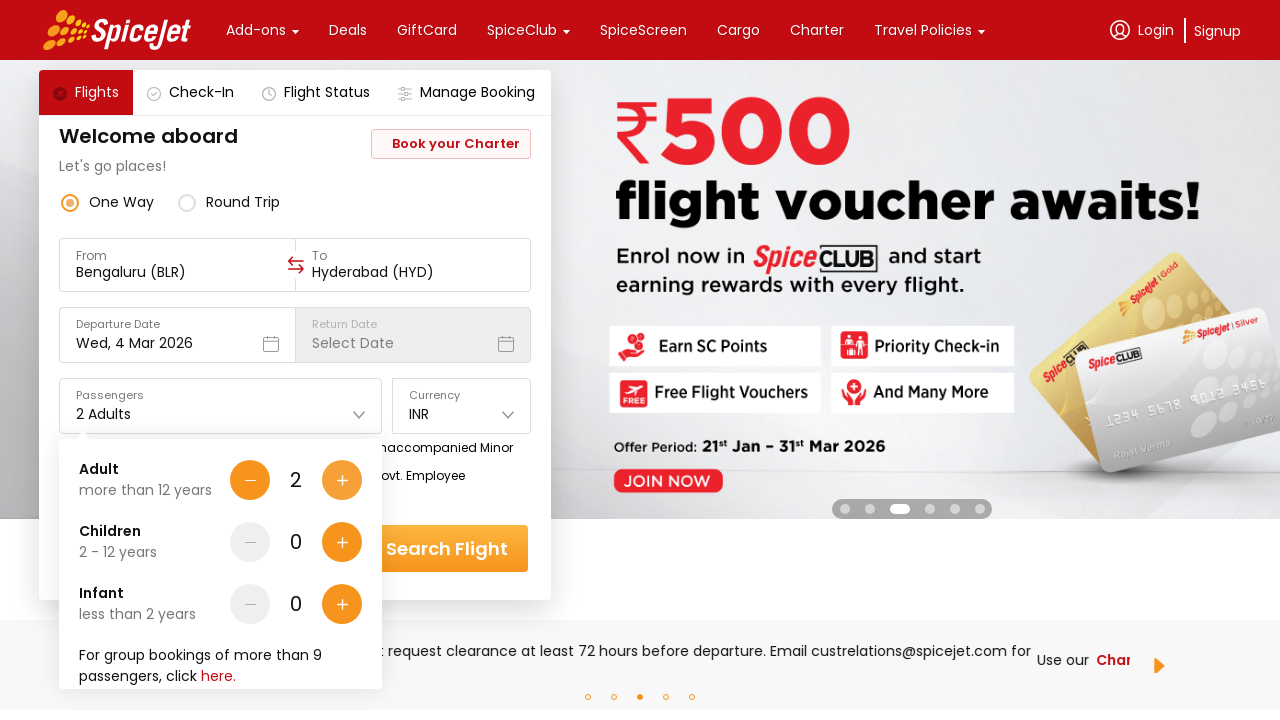

Added adult passenger 2 at (342, 480) on xpath=//div[@data-testid='Adult-testID-plus-one-cta']
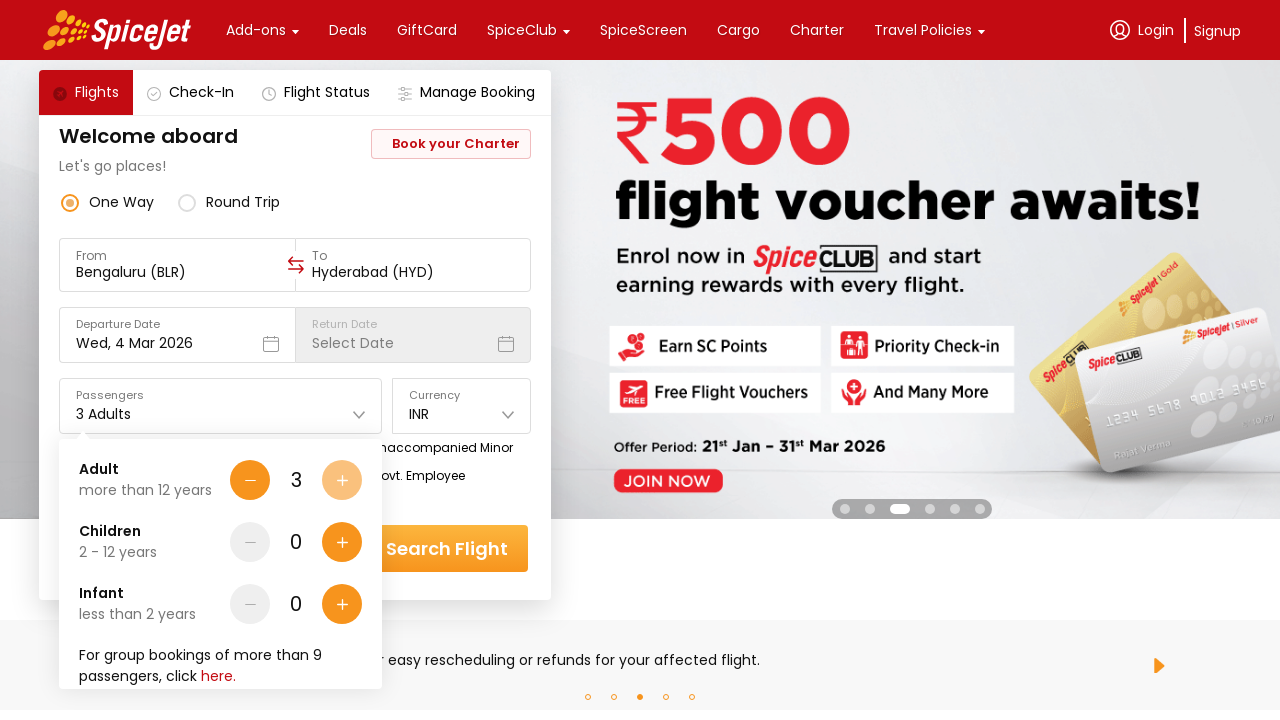

Added adult passenger 3 at (342, 480) on xpath=//div[@data-testid='Adult-testID-plus-one-cta']
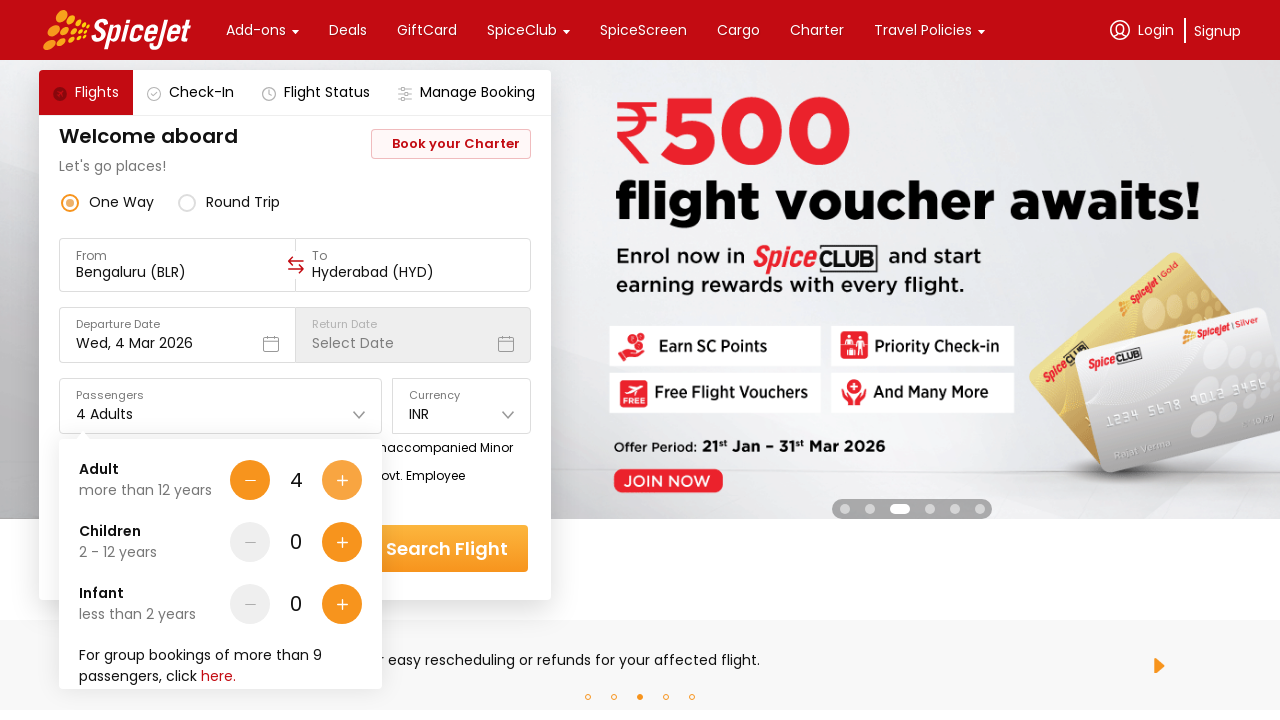

Added adult passenger 4 at (342, 480) on xpath=//div[@data-testid='Adult-testID-plus-one-cta']
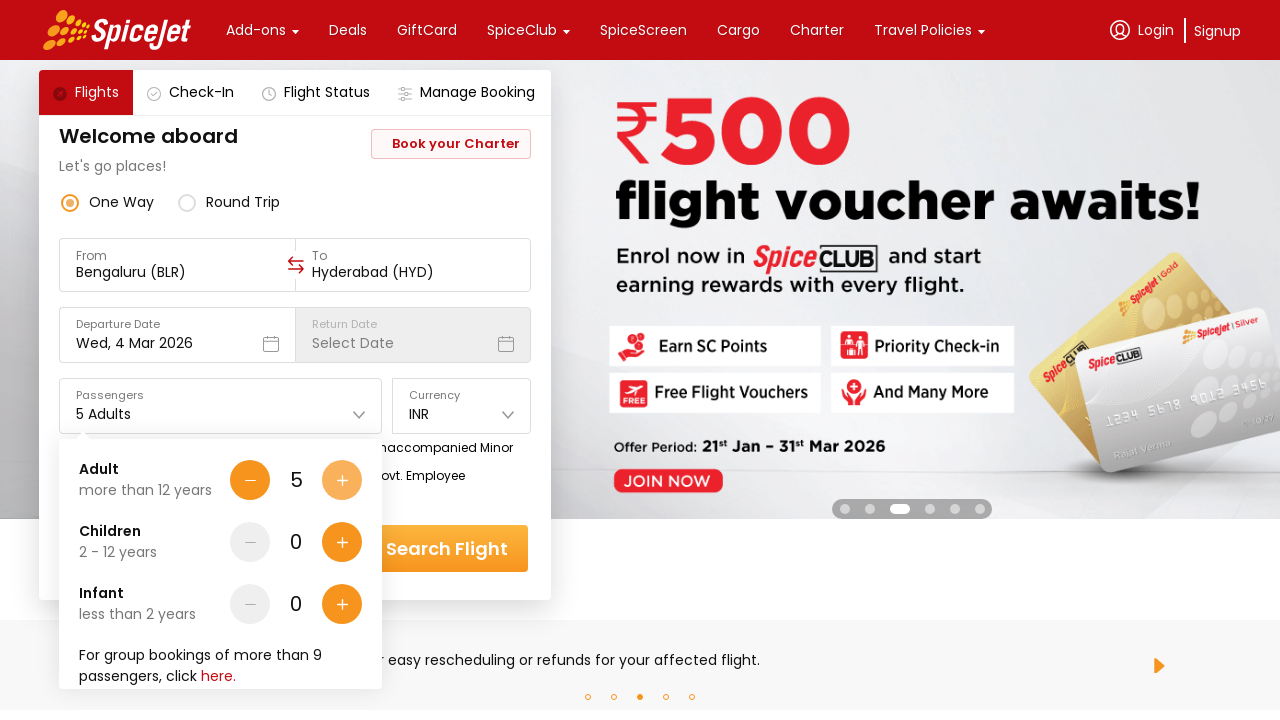

Confirmed passenger selection (5 total: 1 initial + 4 added) at (317, 648) on xpath=//div[@data-testid='home-page-travellers-done-cta']
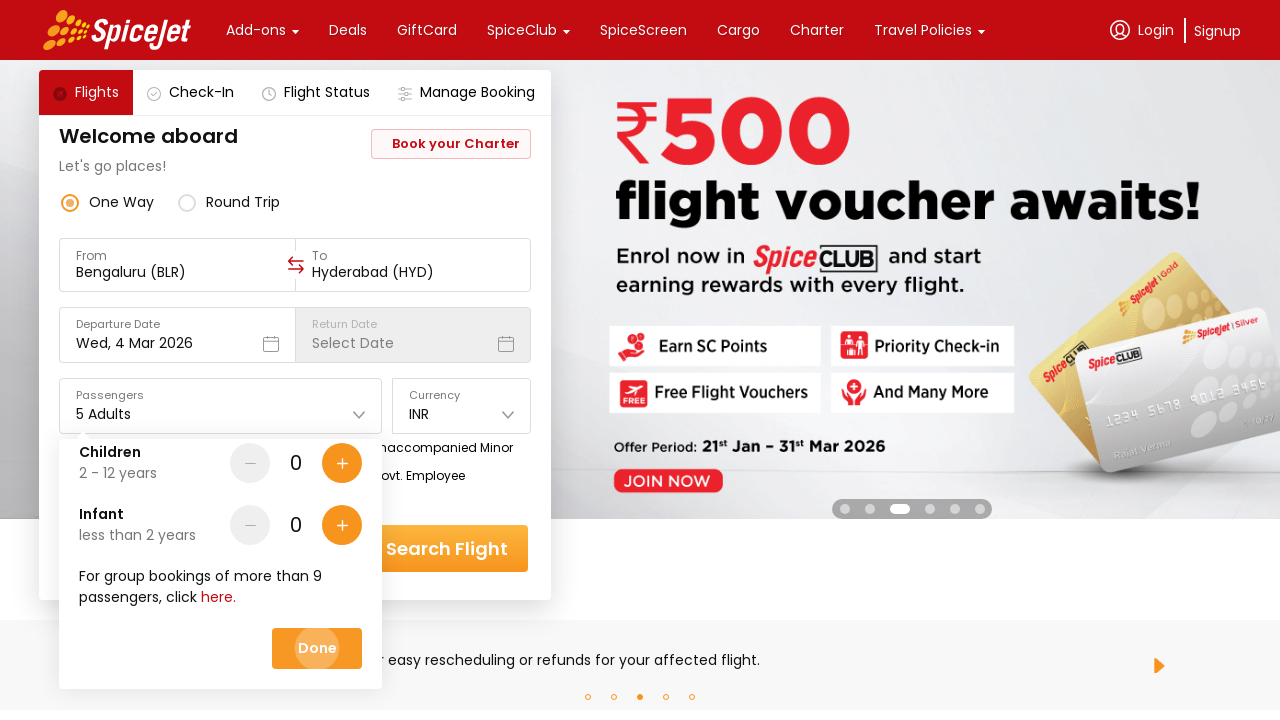

Selected Students fare option at (112, 481) on xpath=//div[text()='Students']
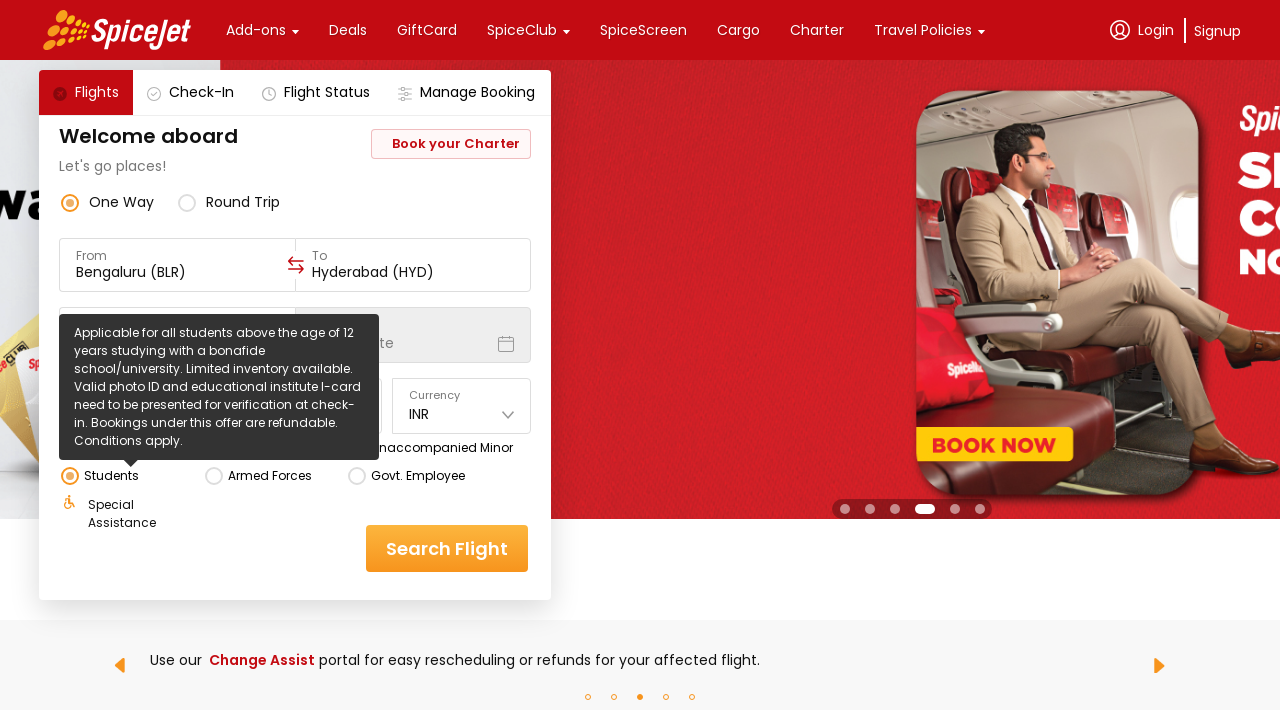

Initiated flight search from Bangalore to Hyderabad at (447, 548) on xpath=//div[@data-testid='home-page-flight-cta']
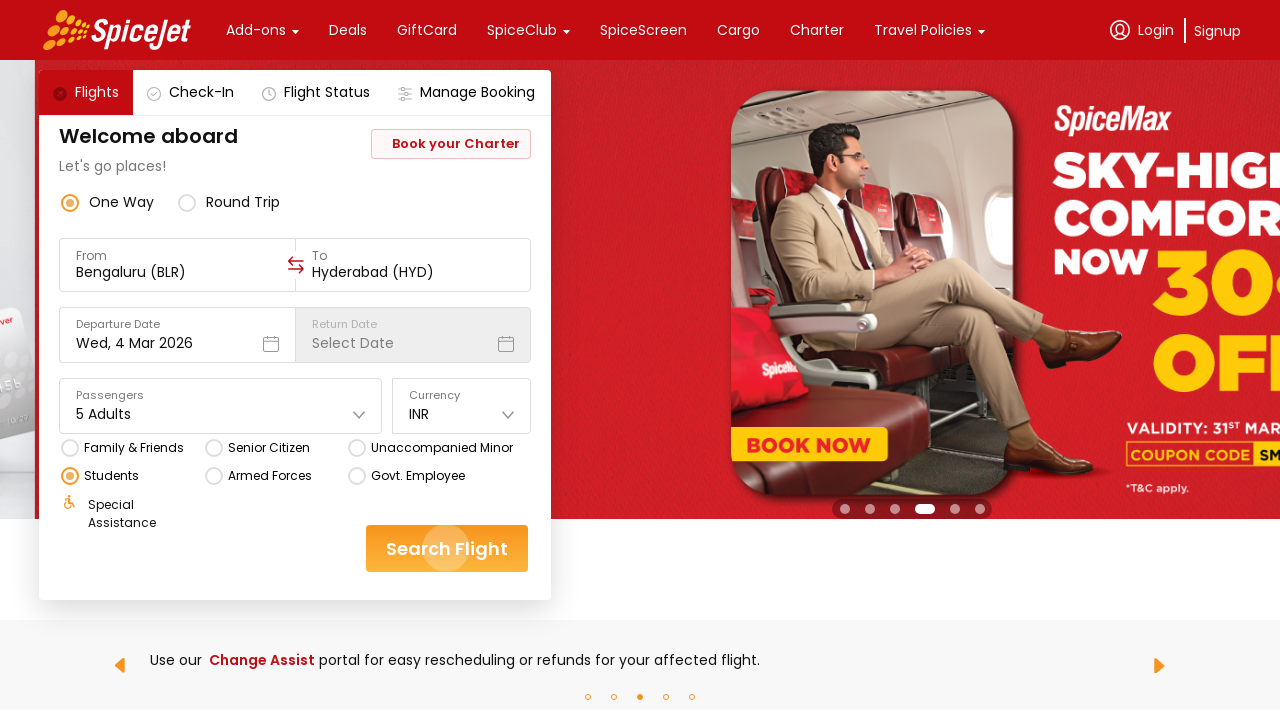

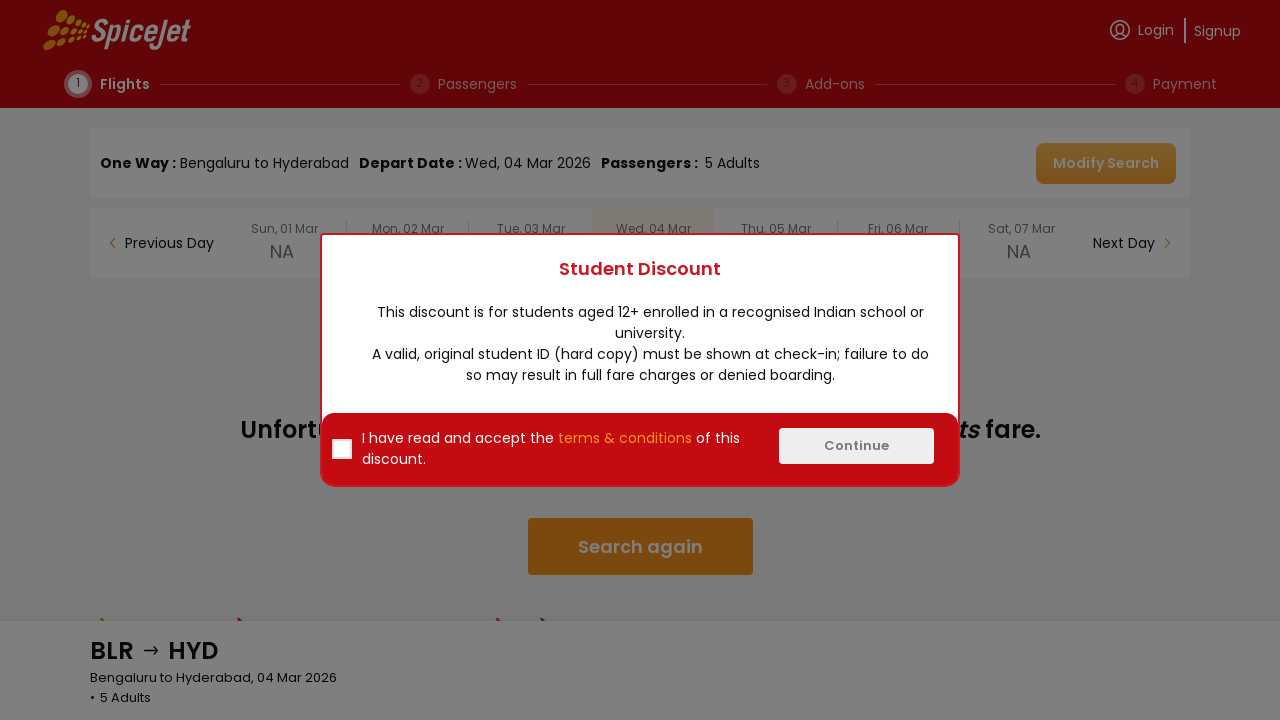